Navigates to testotomasyonu.com and maximizes the browser window

Starting URL: https://www.testotomasyonu.com

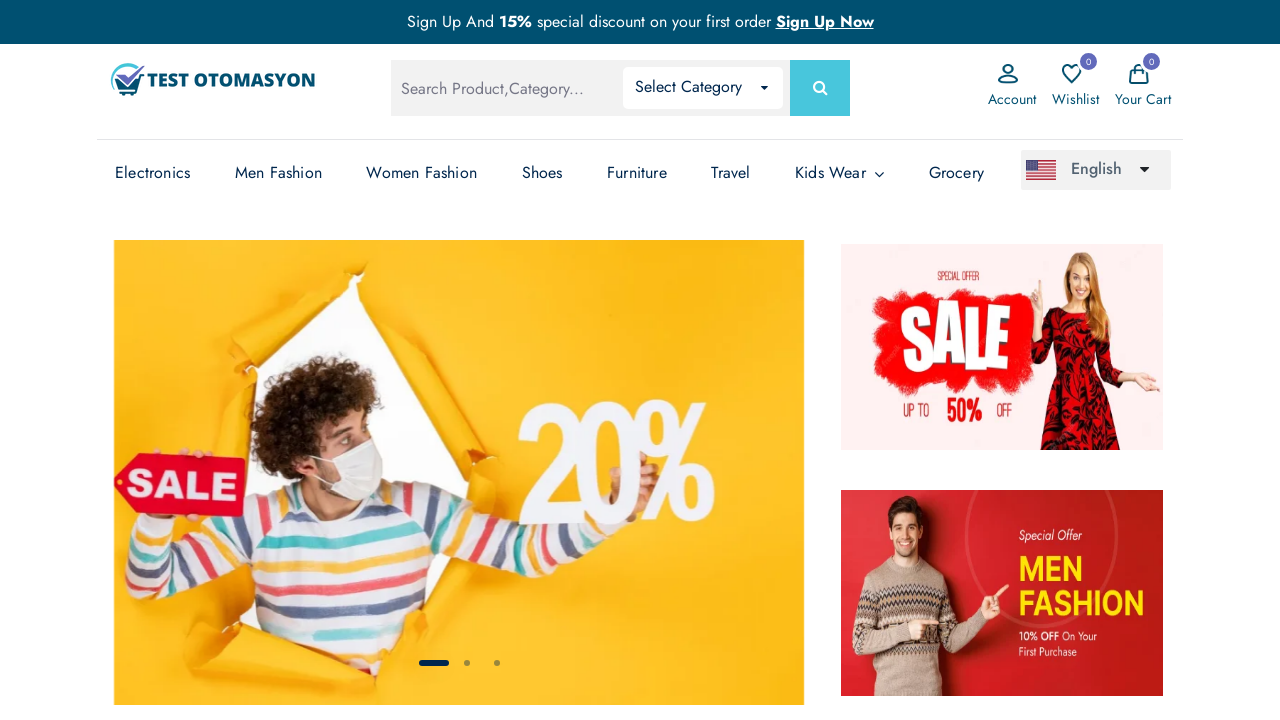

Navigated to https://www.testotomasyonu.com
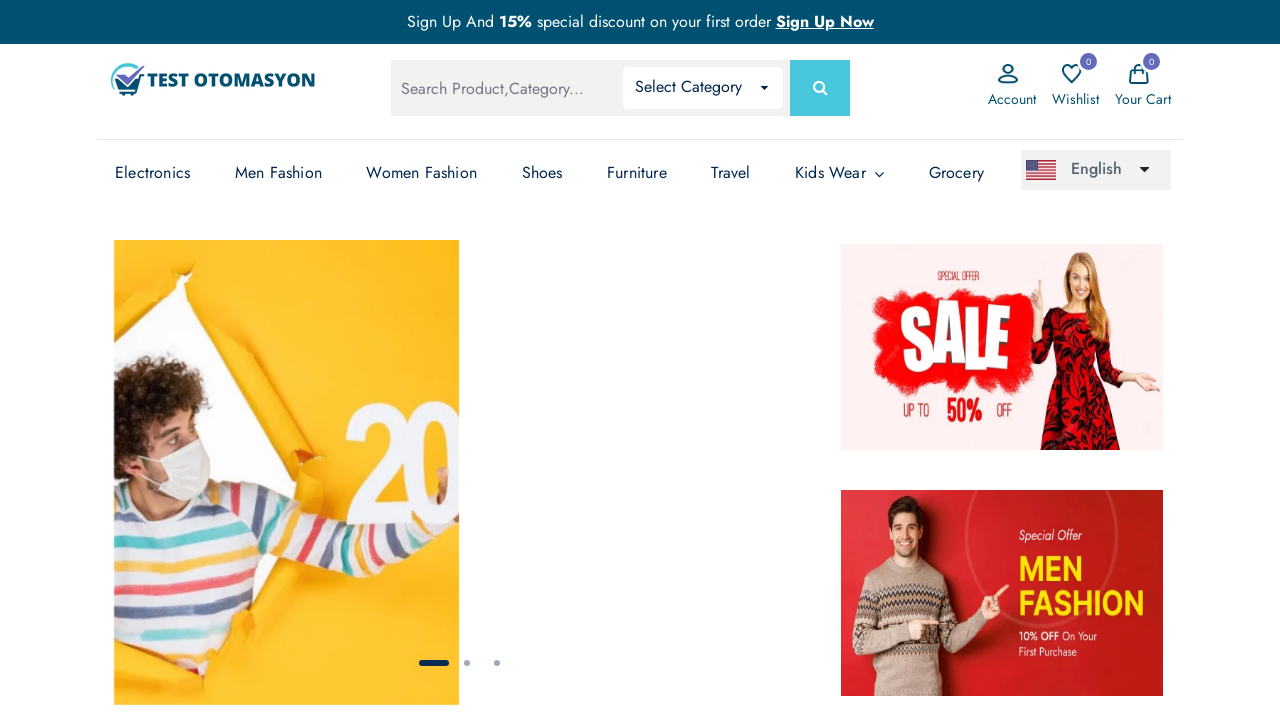

Maximized browser window
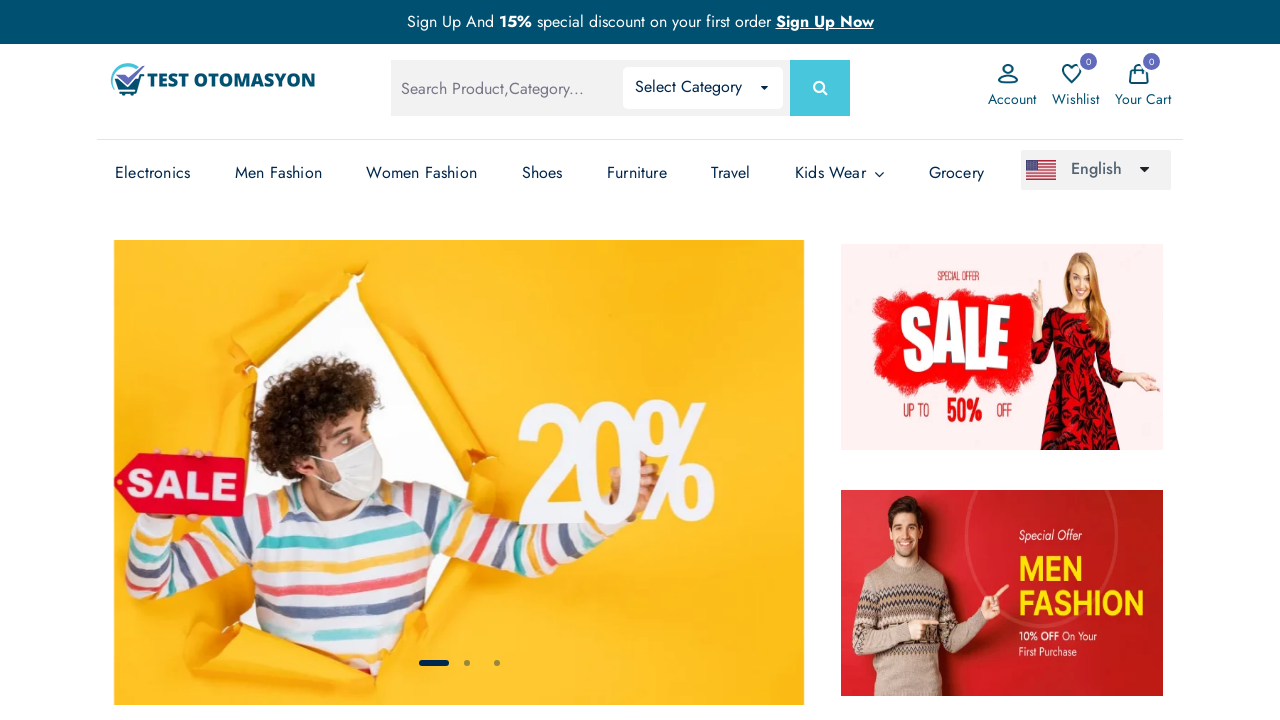

Waited 1000ms for page to fully load
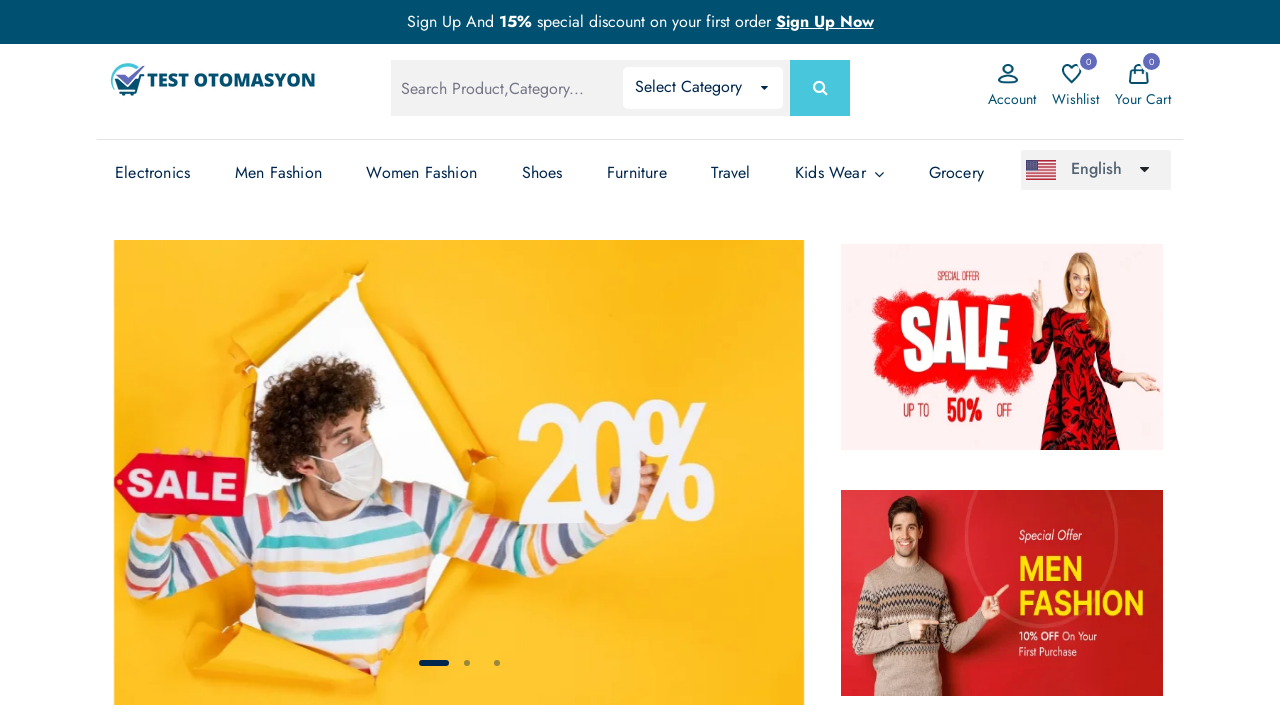

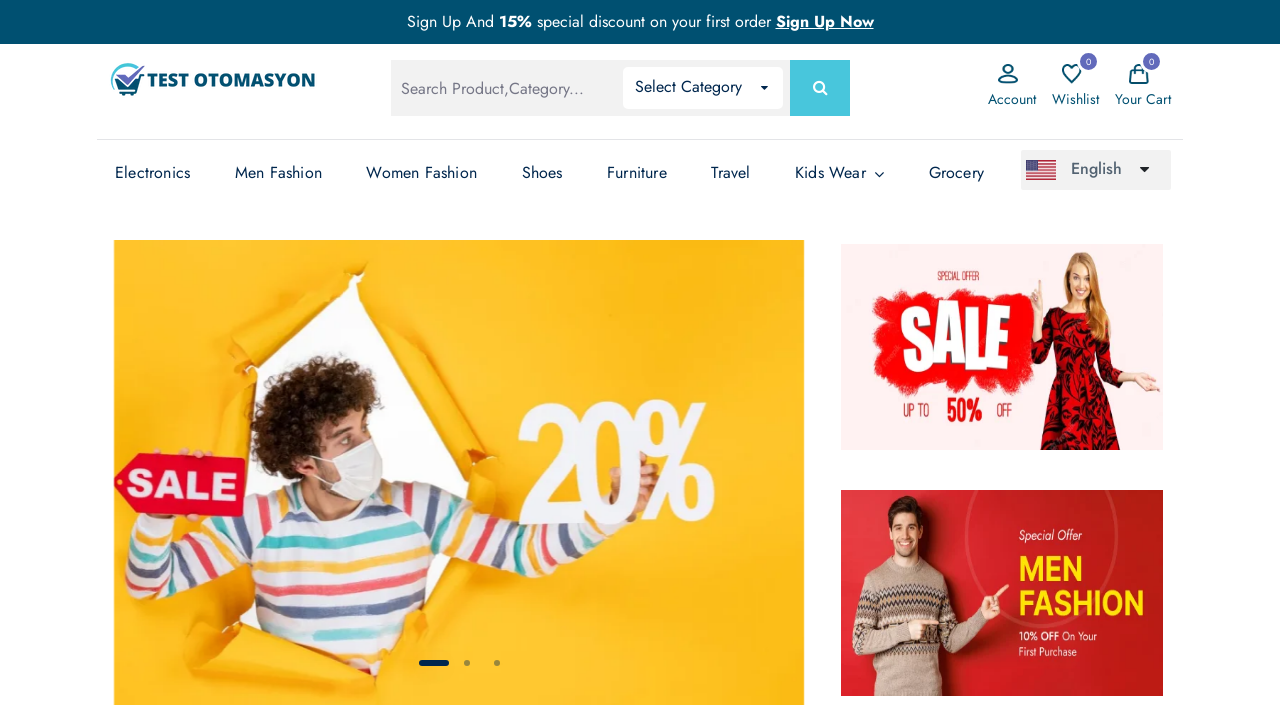